Tests search functionality by opening search, entering a query, and clicking on the first search result

Starting URL: https://webdriver.io/

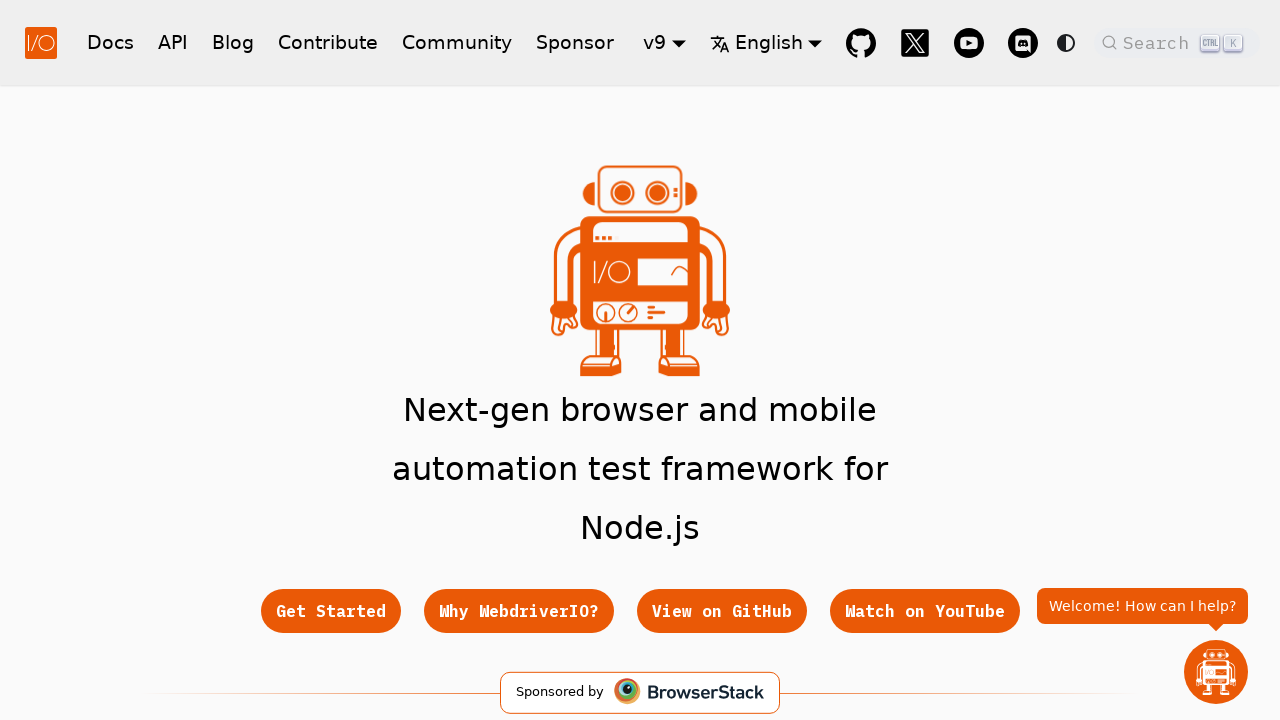

Clicked search button to open search modal at (1177, 42) on xpath=//*[@class="DocSearch DocSearch-Button"]
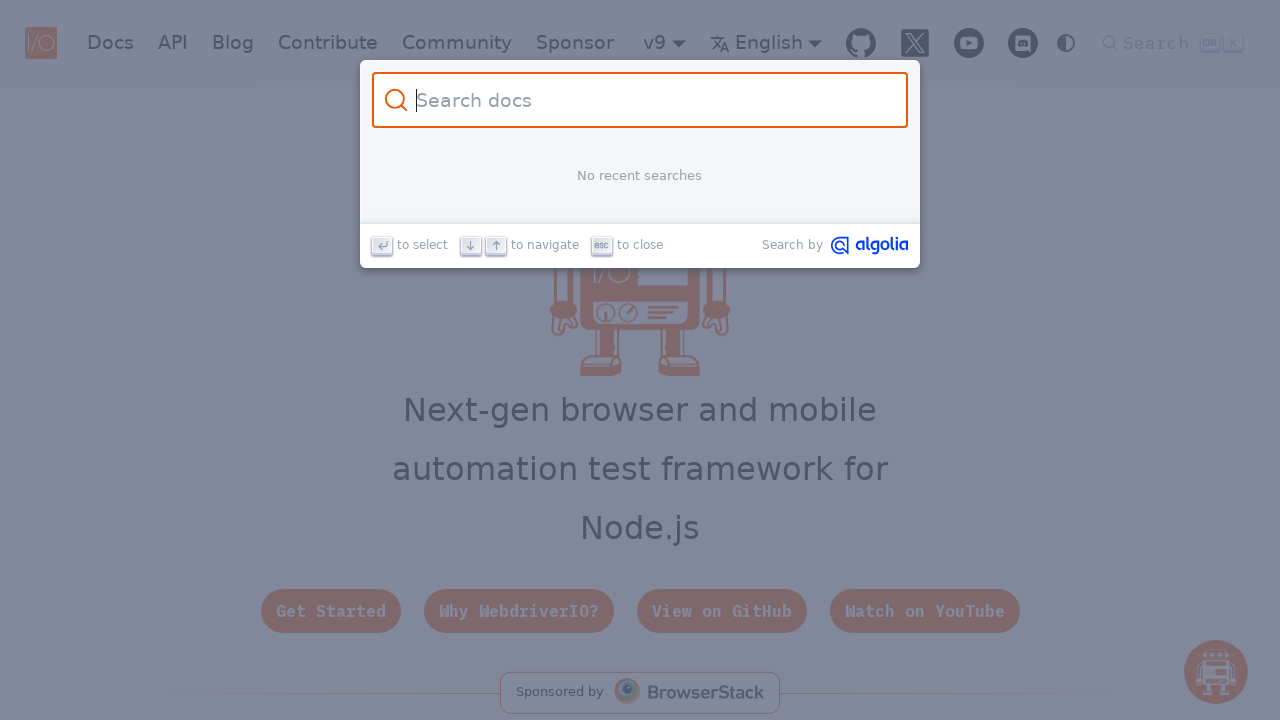

Clicked on search input field at (652, 100) on xpath=//*[@class="DocSearch-Input"]
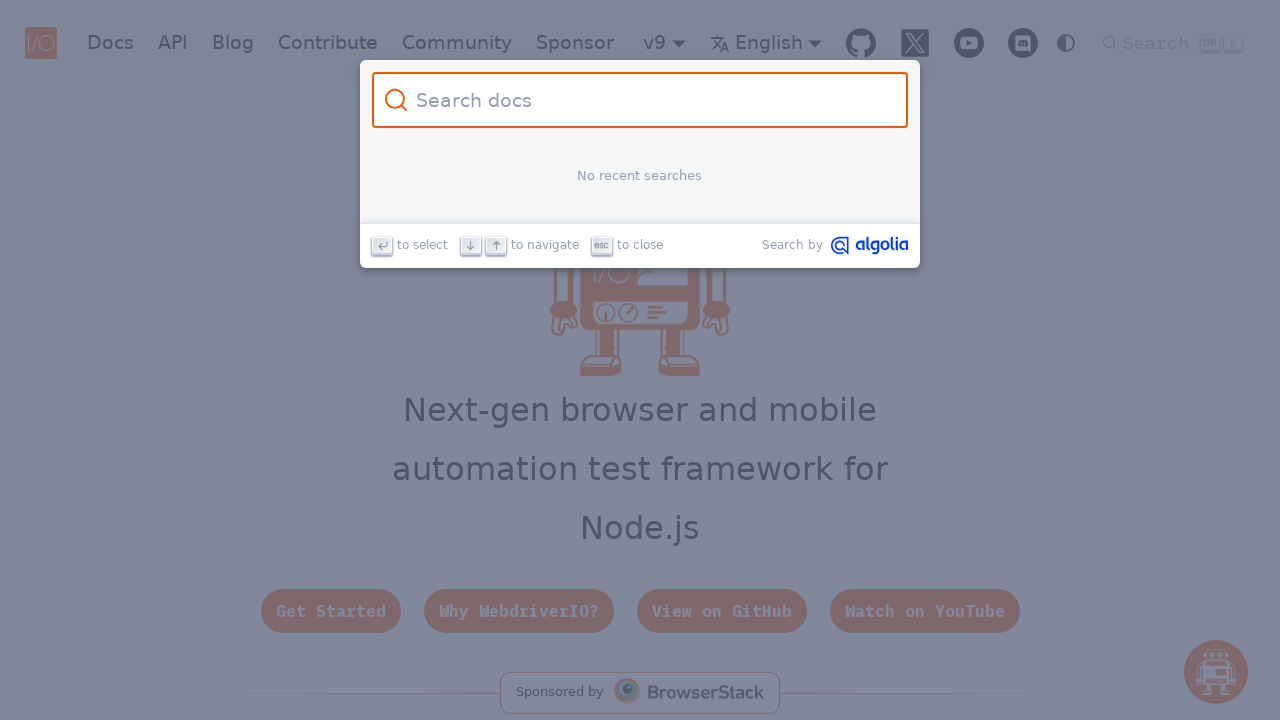

Entered search query 'selectors' on //*[@class="DocSearch-Input"]
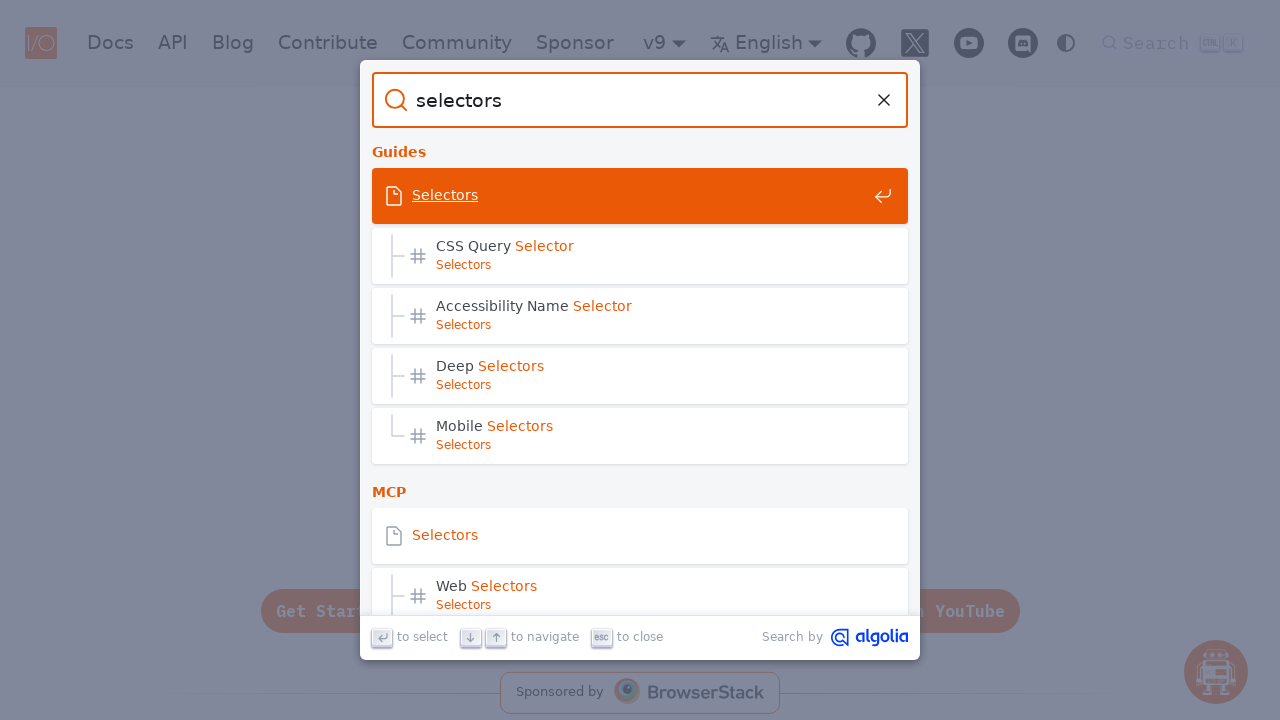

Search results appeared
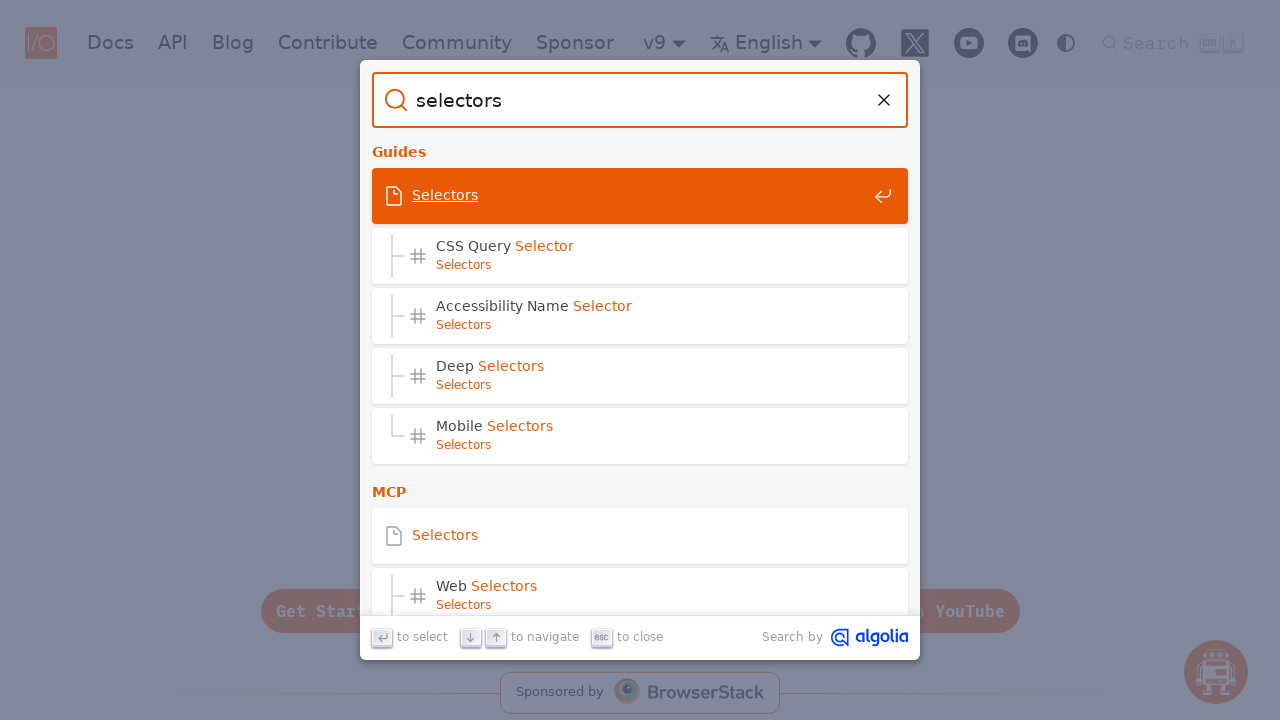

Clicked on first search result at (640, 198) on xpath=//*[@class="DocSearch-Hit"]
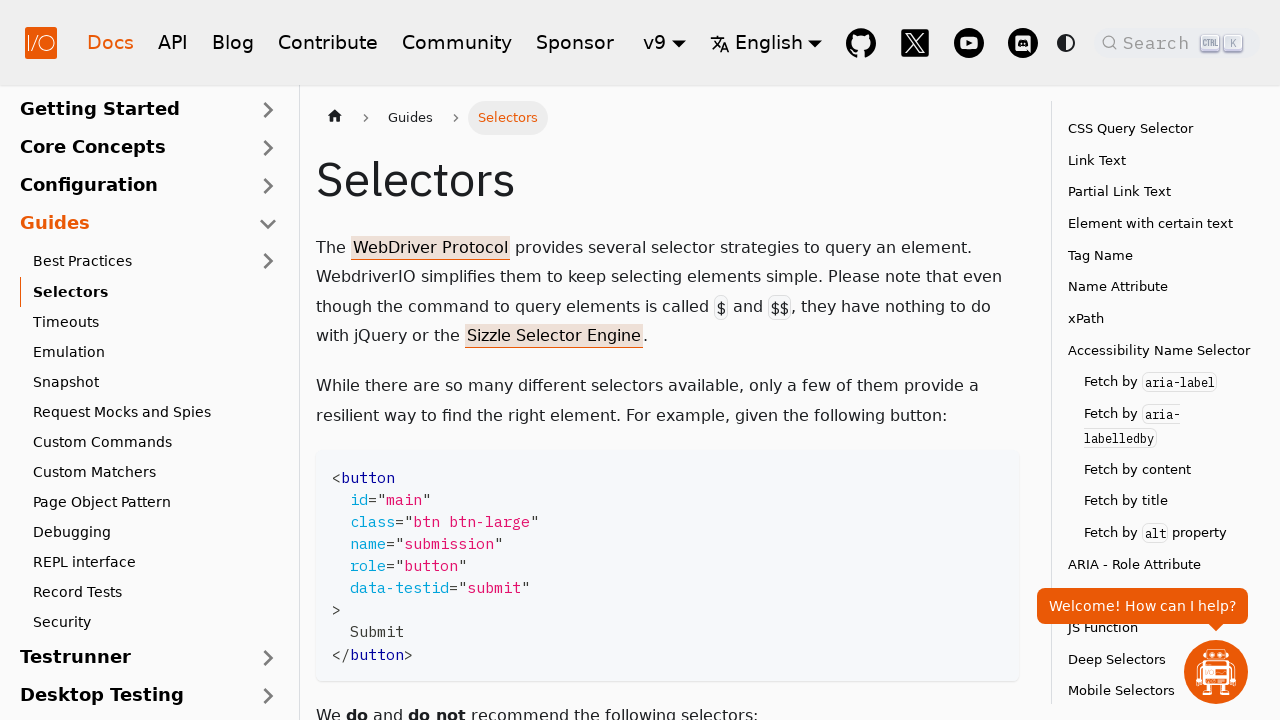

Navigation completed and page content loaded
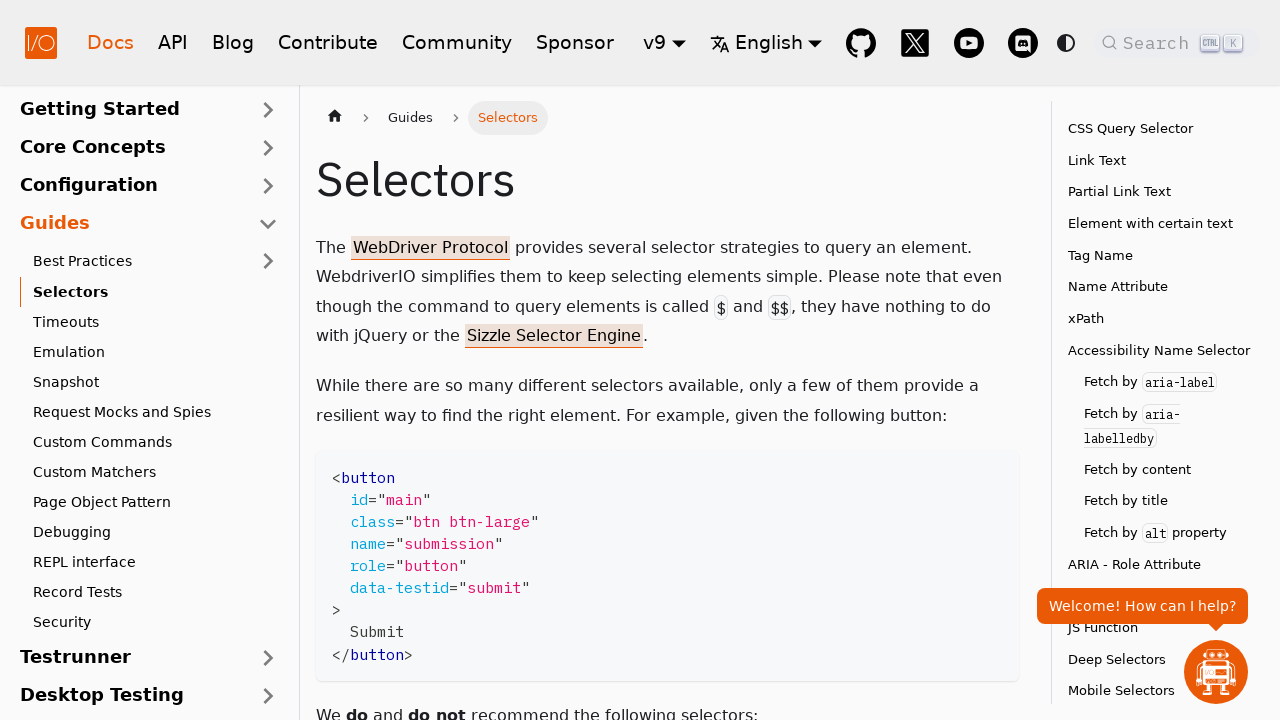

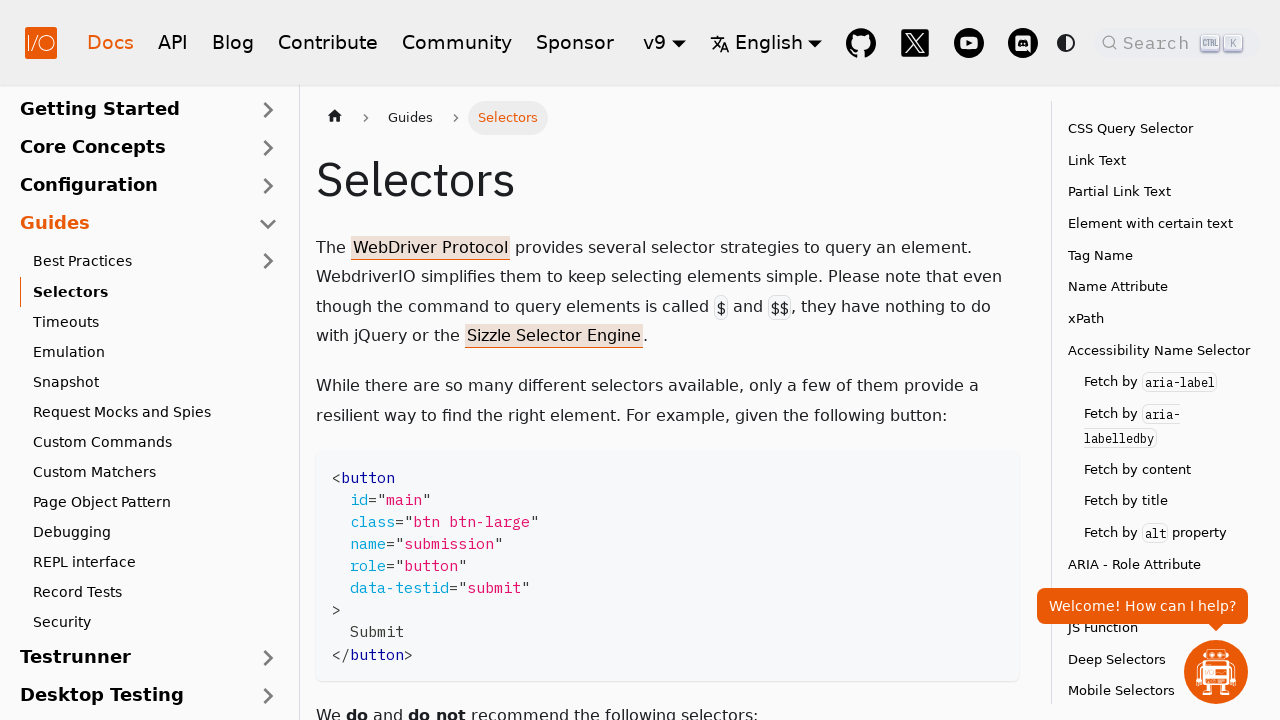